Retrieves a value from an image element's attribute, calculates a mathematical function, fills the answer in a form, checks a checkbox, selects a radio button, and submits the form

Starting URL: http://suninjuly.github.io/get_attribute.html

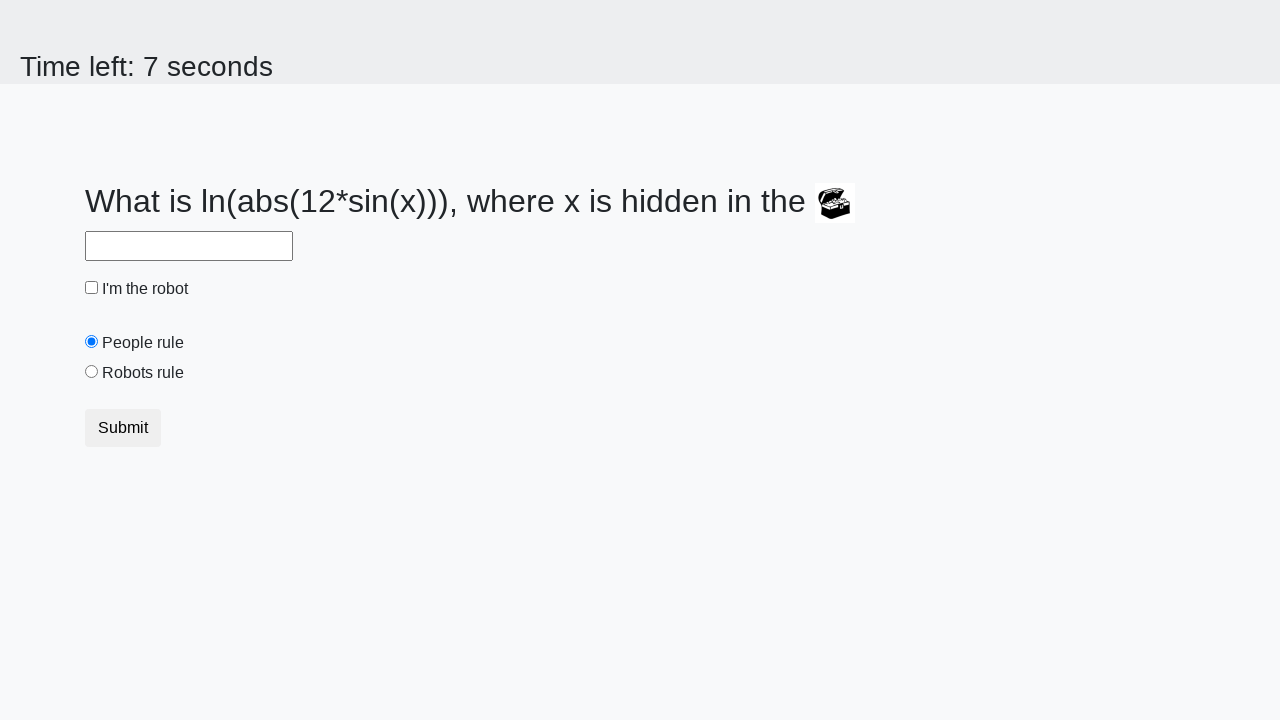

Located treasure element
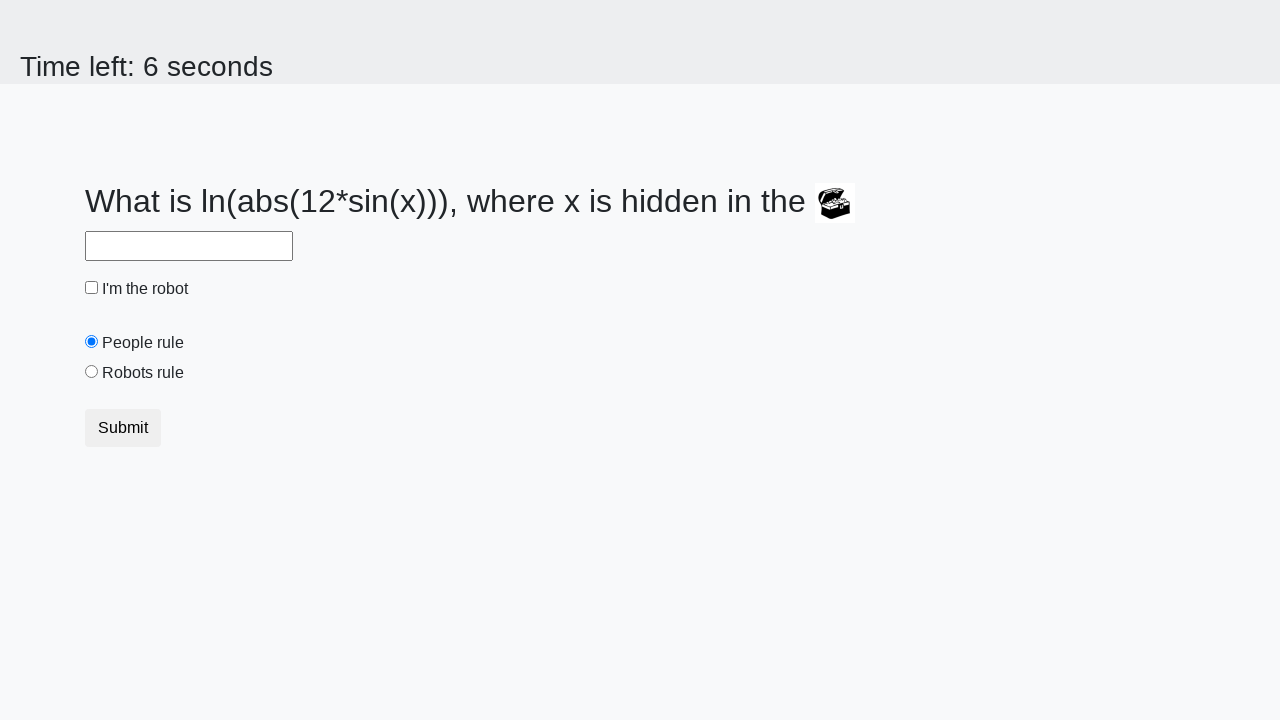

Retrieved valuex attribute from treasure element
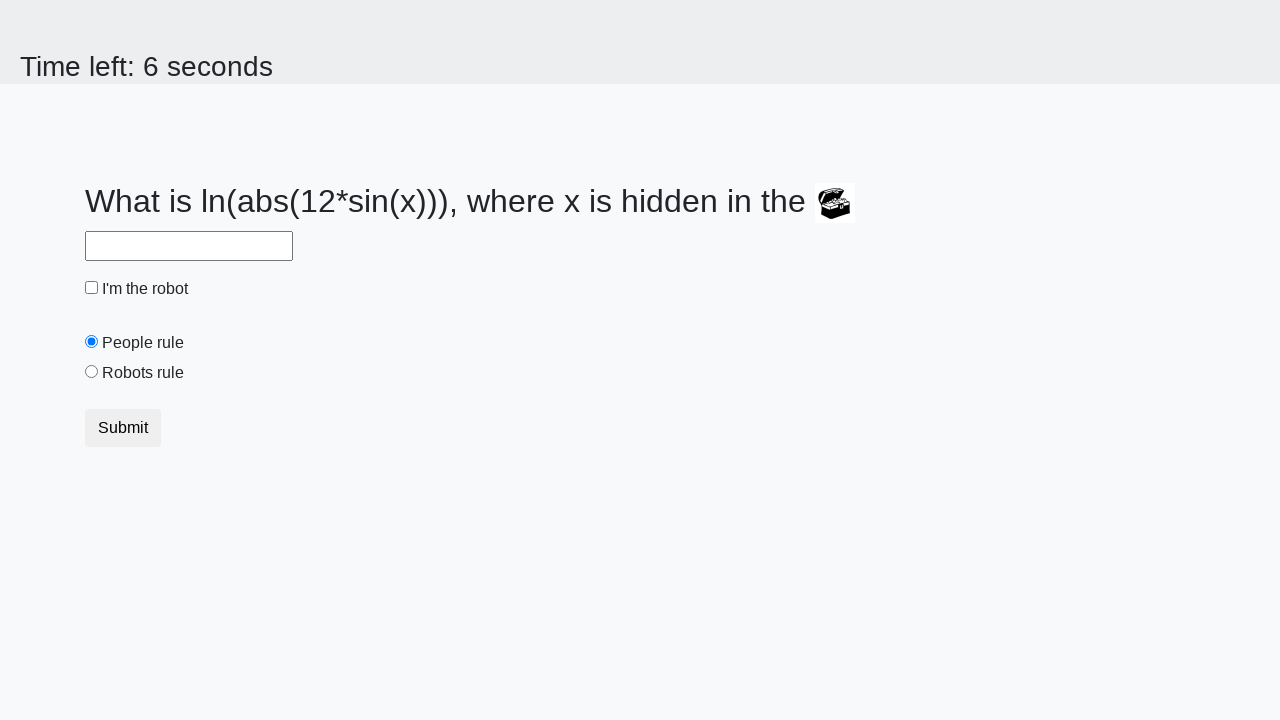

Calculated mathematical function result
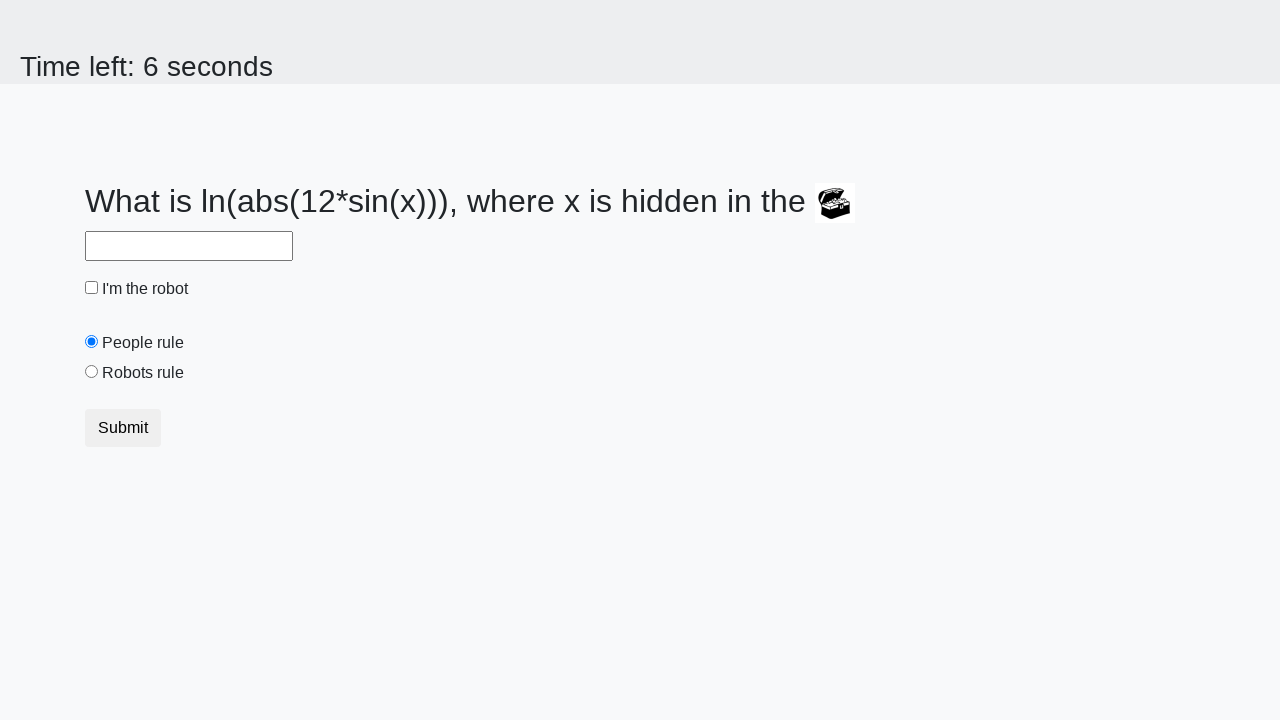

Filled answer field with calculated value on #answer
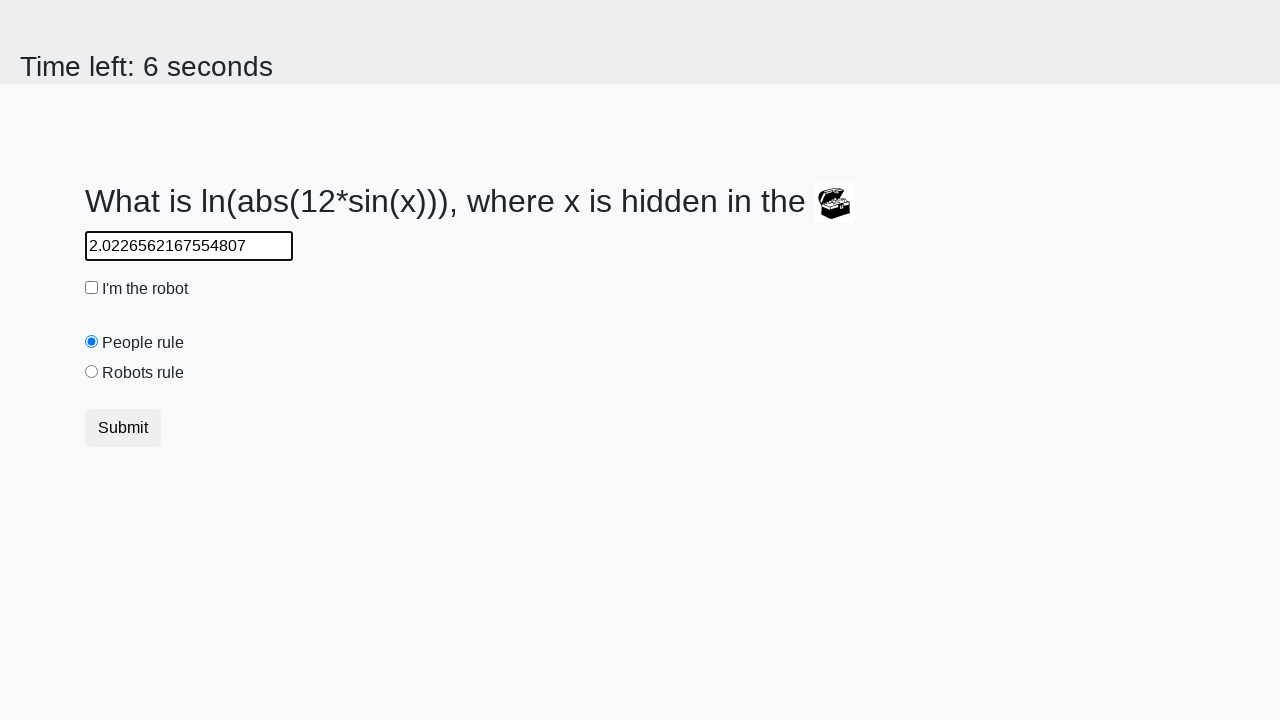

Checked the robot checkbox at (92, 288) on #robotCheckbox
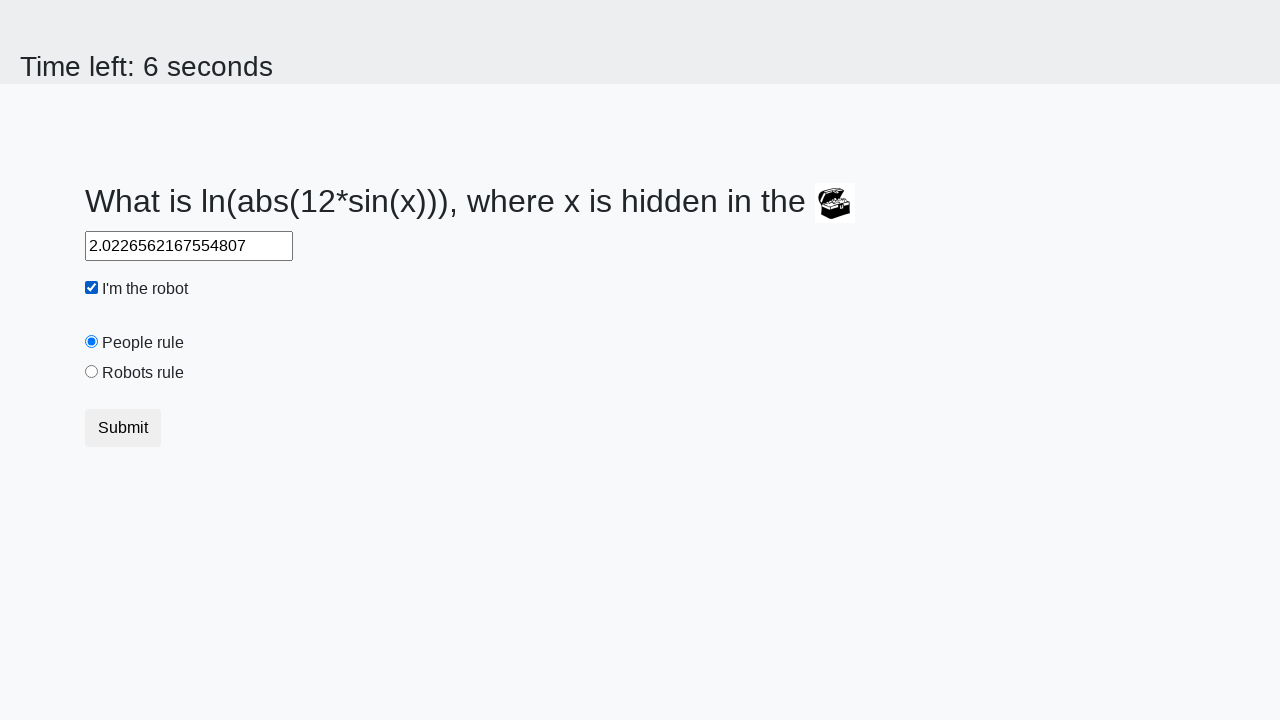

Selected the robots rule radio button at (92, 372) on #robotsRule
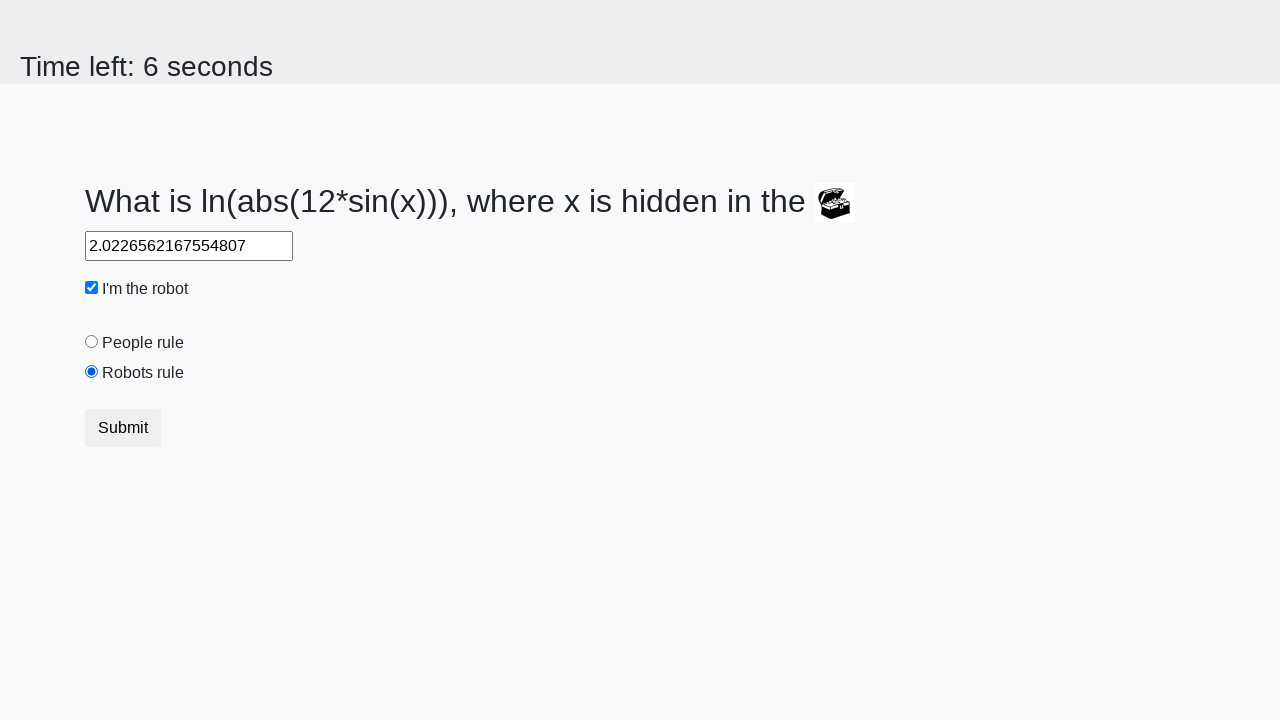

Clicked submit button at (123, 428) on button.btn
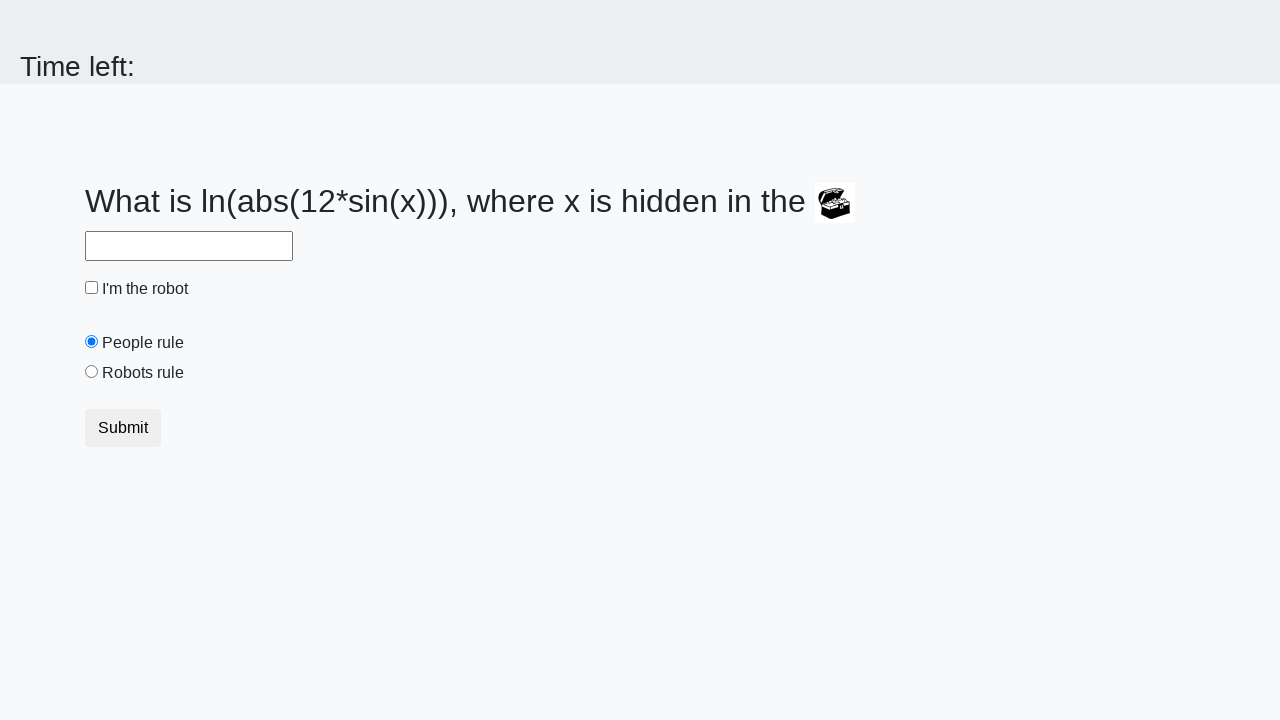

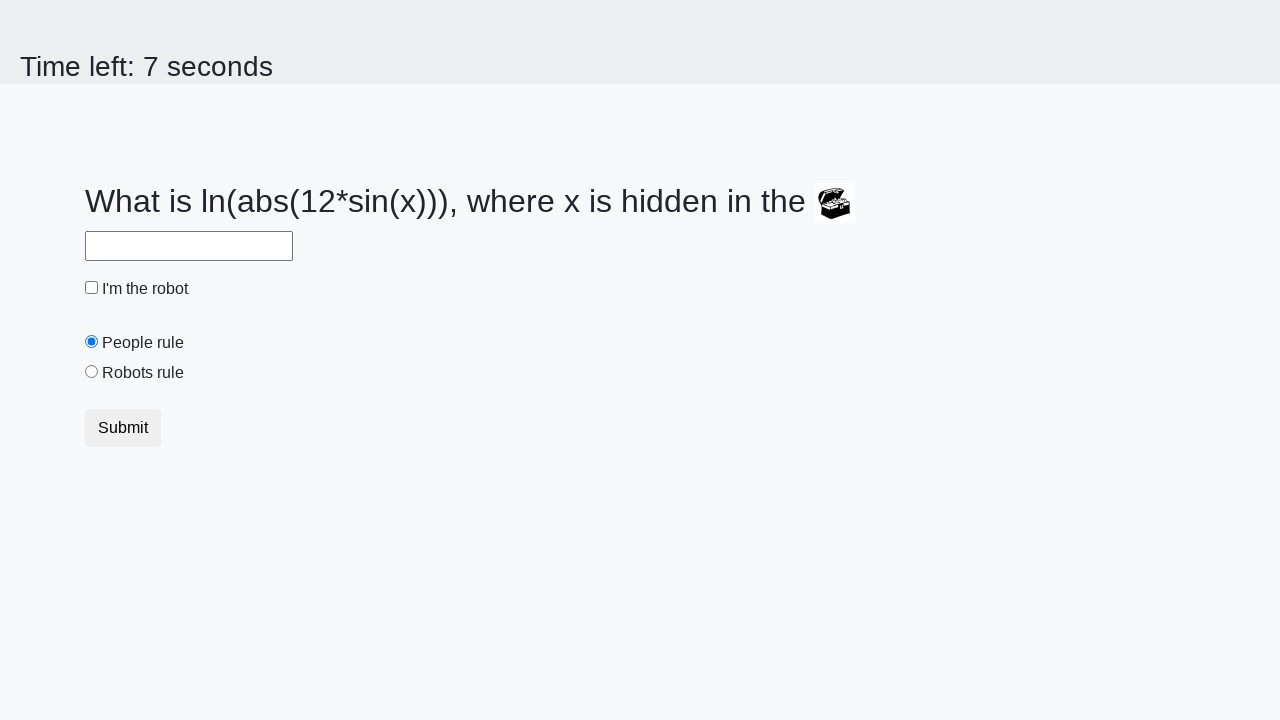